Tests that the number input field rejects letter input

Starting URL: https://the-internet.herokuapp.com/

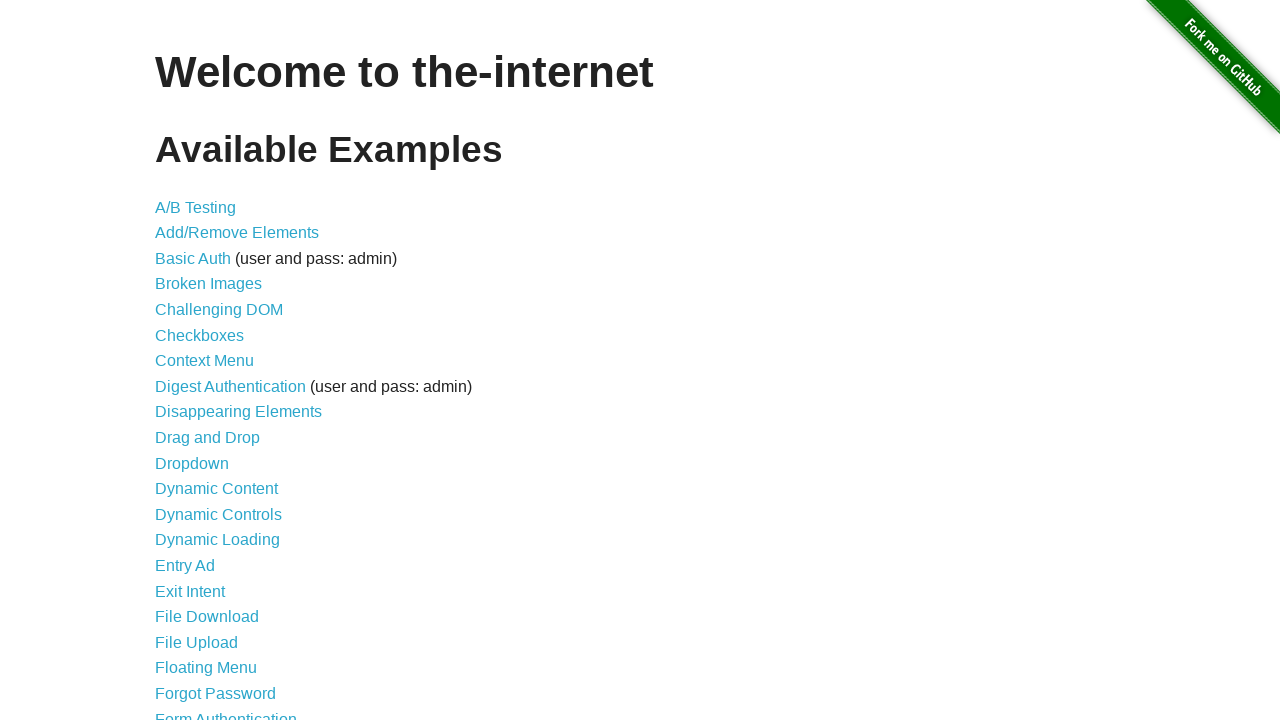

Navigated to the-internet.herokuapp.com home page
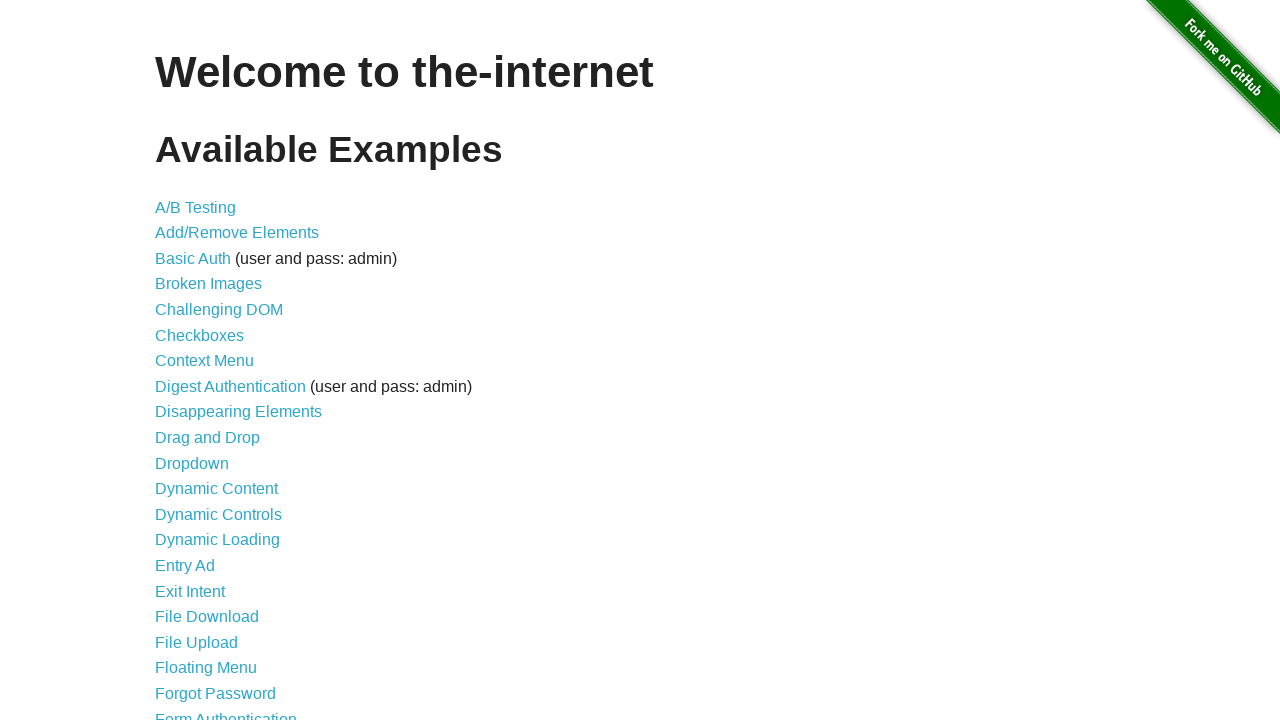

Clicked on Inputs link at (176, 361) on internal:role=link[name="Inputs"i]
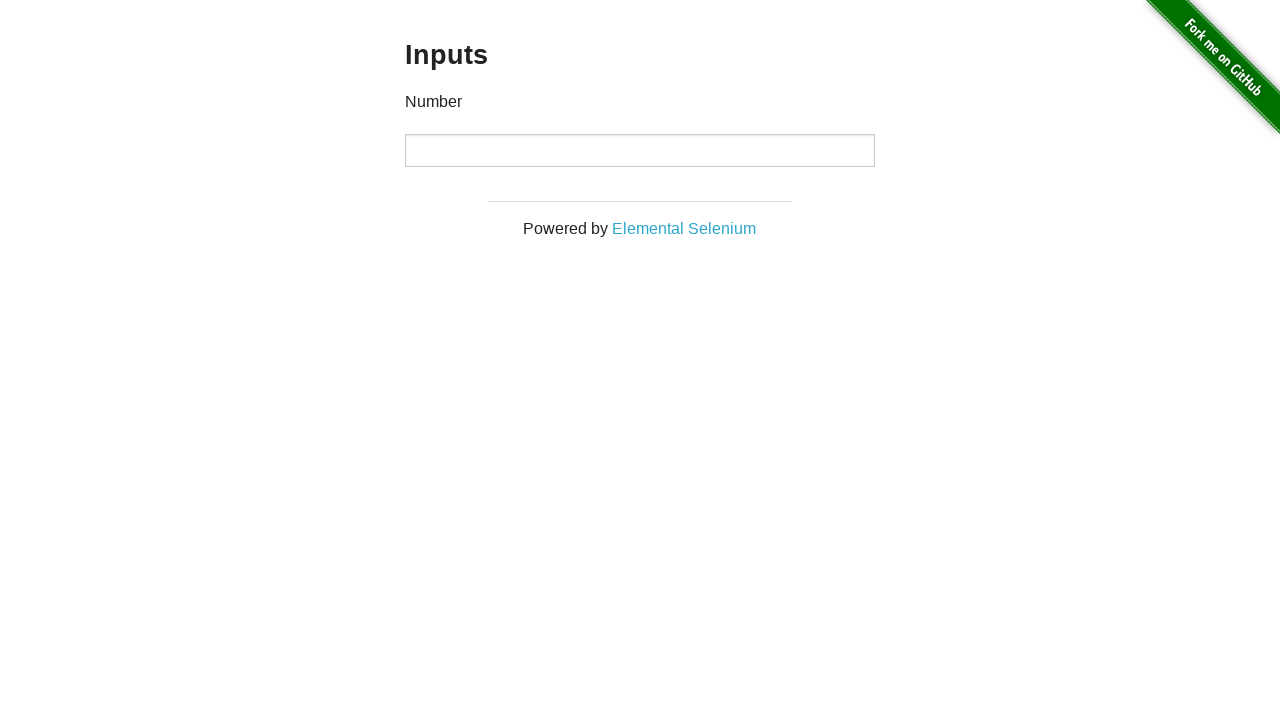

Attempted to fill number input field with letters 'asdf' - fill operation failed as expected on internal:role=spinbutton
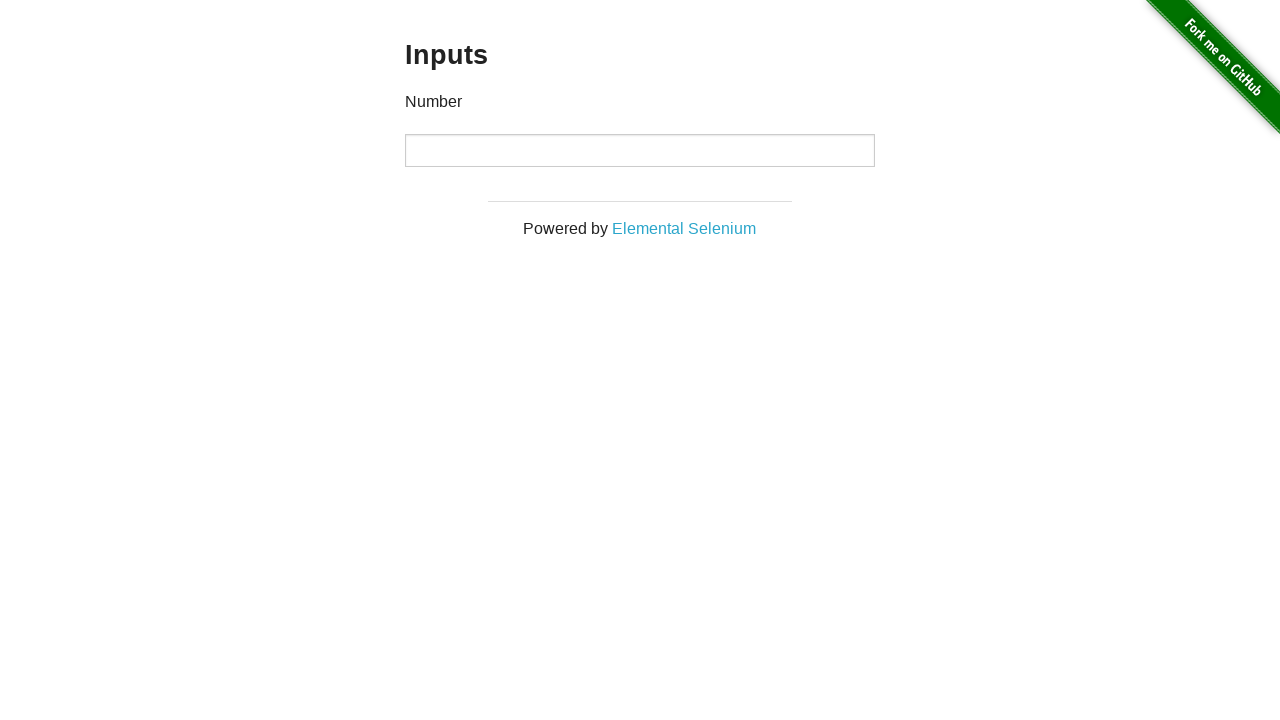

Assertion passed: number input field correctly rejected letter input
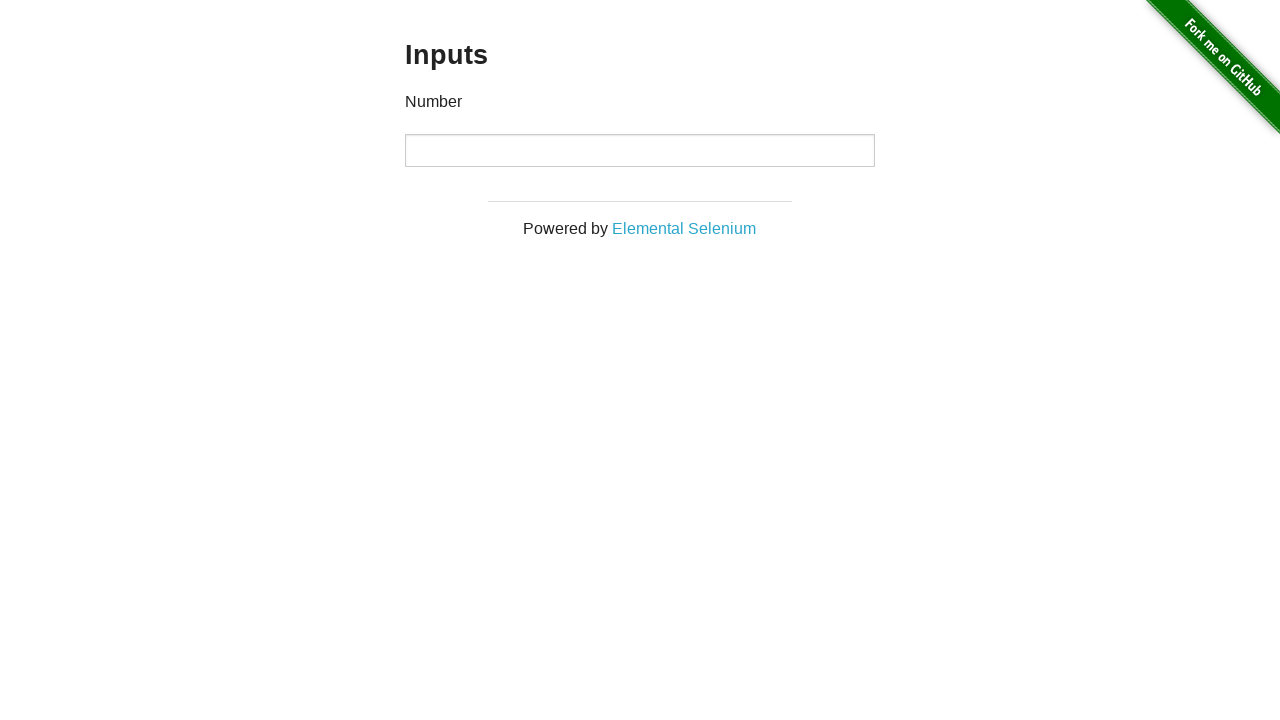

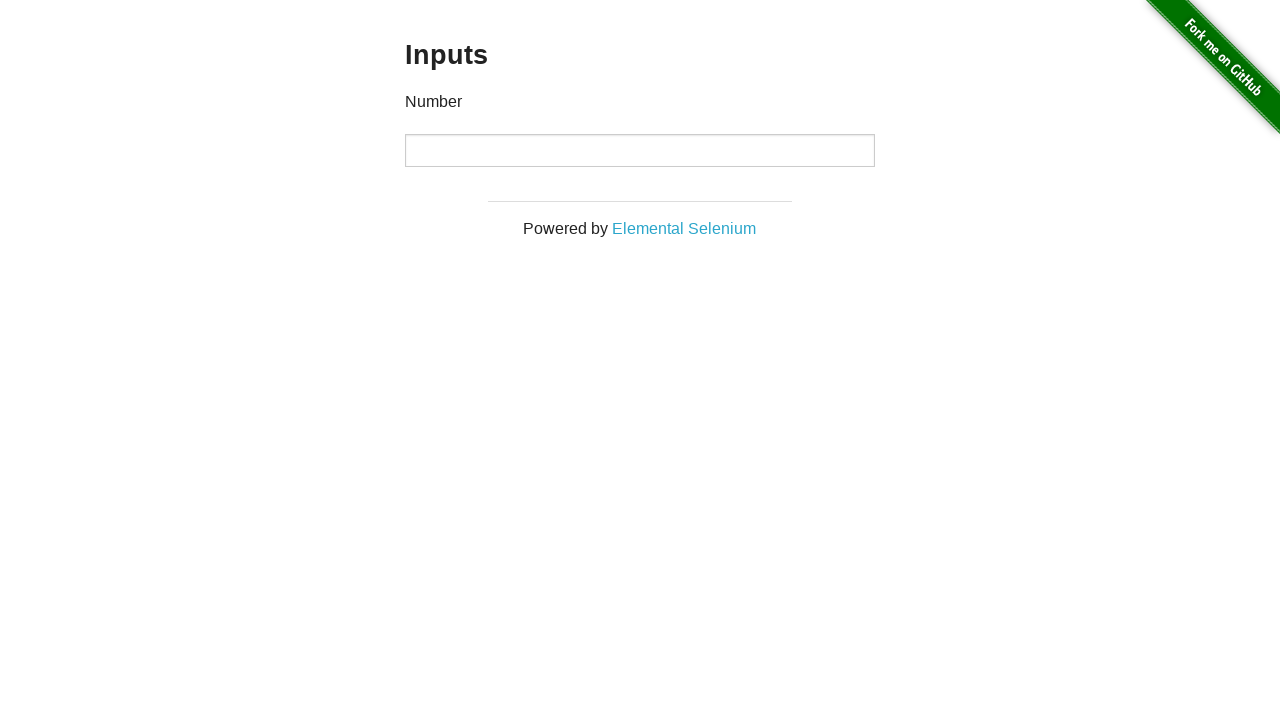